Tests various select menu components on DemoQA including react-select dropdowns, old-style select elements, and multi-select options.

Starting URL: https://demoqa.com/select-menu

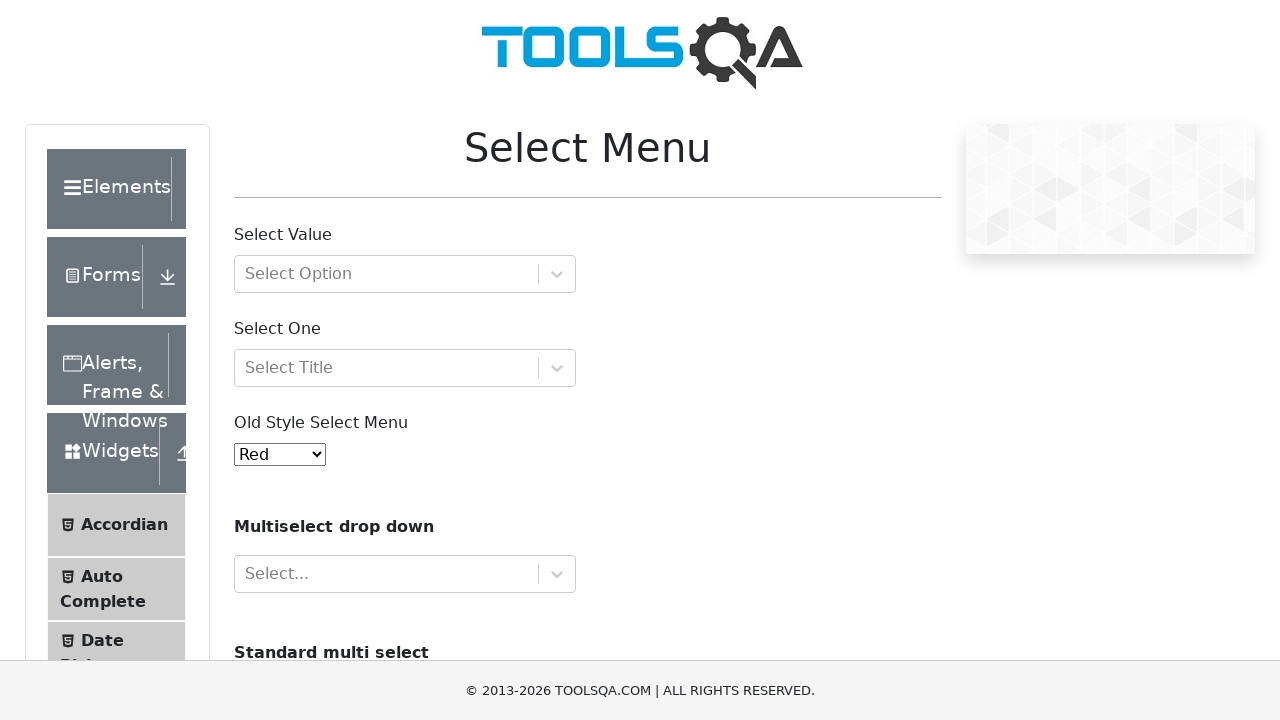

Filled first react-select dropdown with 'Group 1, option 1' on #react-select-2-input
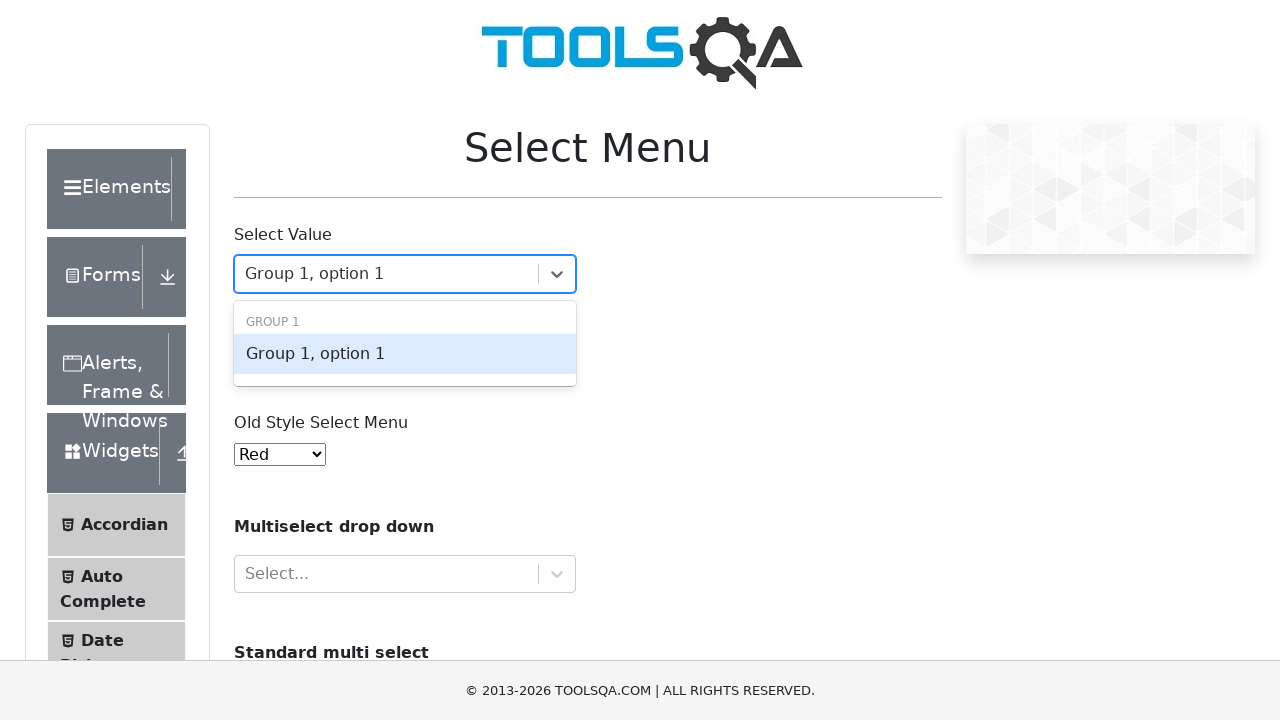

Pressed Enter to confirm first react-select option on #react-select-2-input
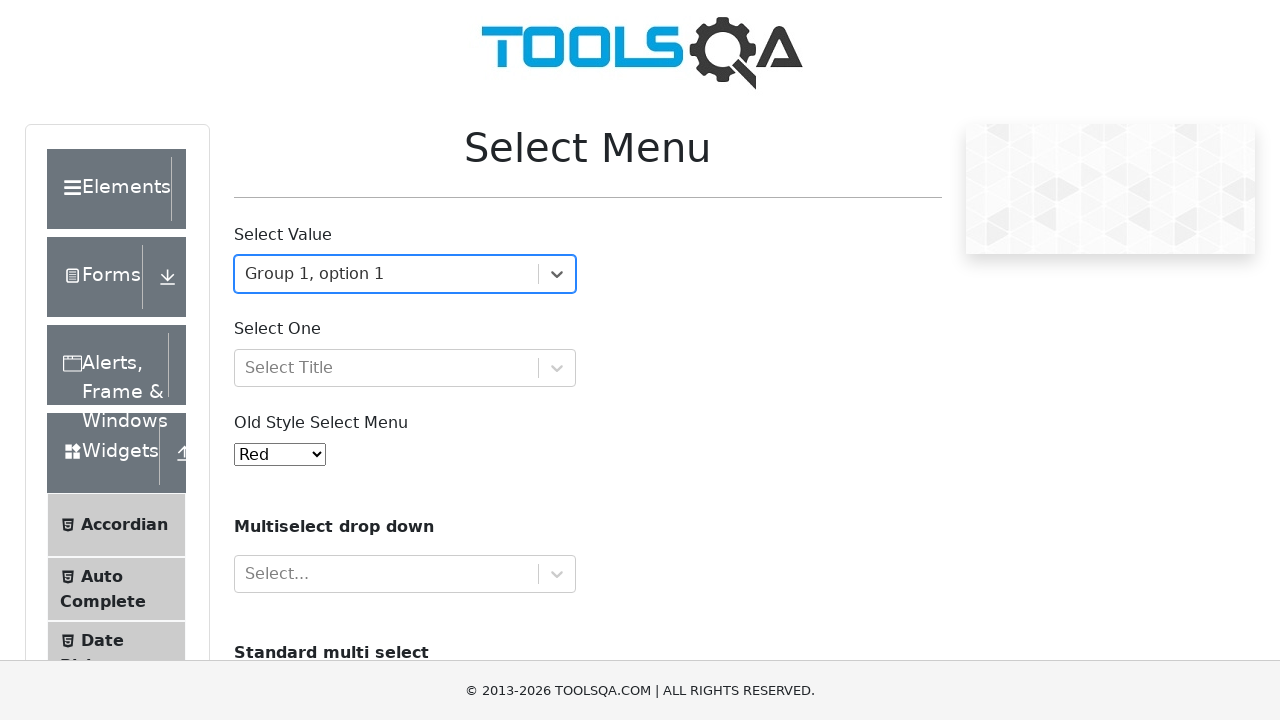

Pressed Tab to move to next field on #react-select-2-input
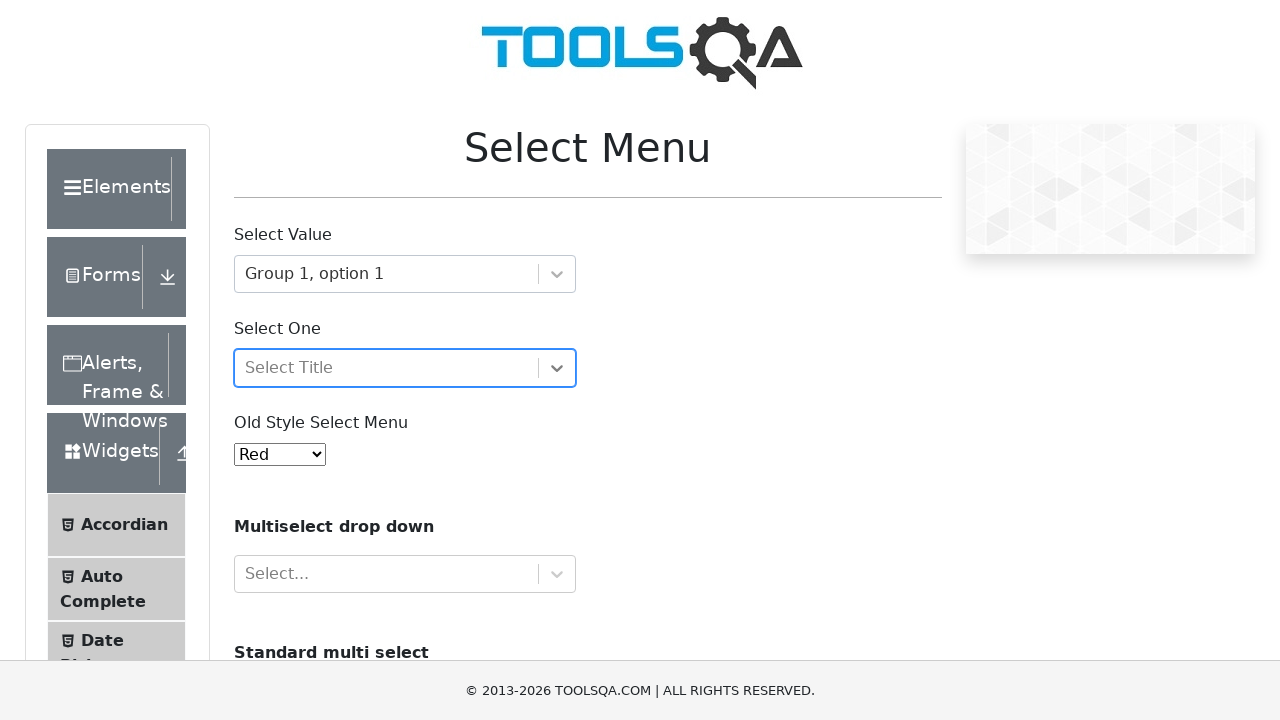

Filled second react-select dropdown with 'Dr.' on #react-select-3-input
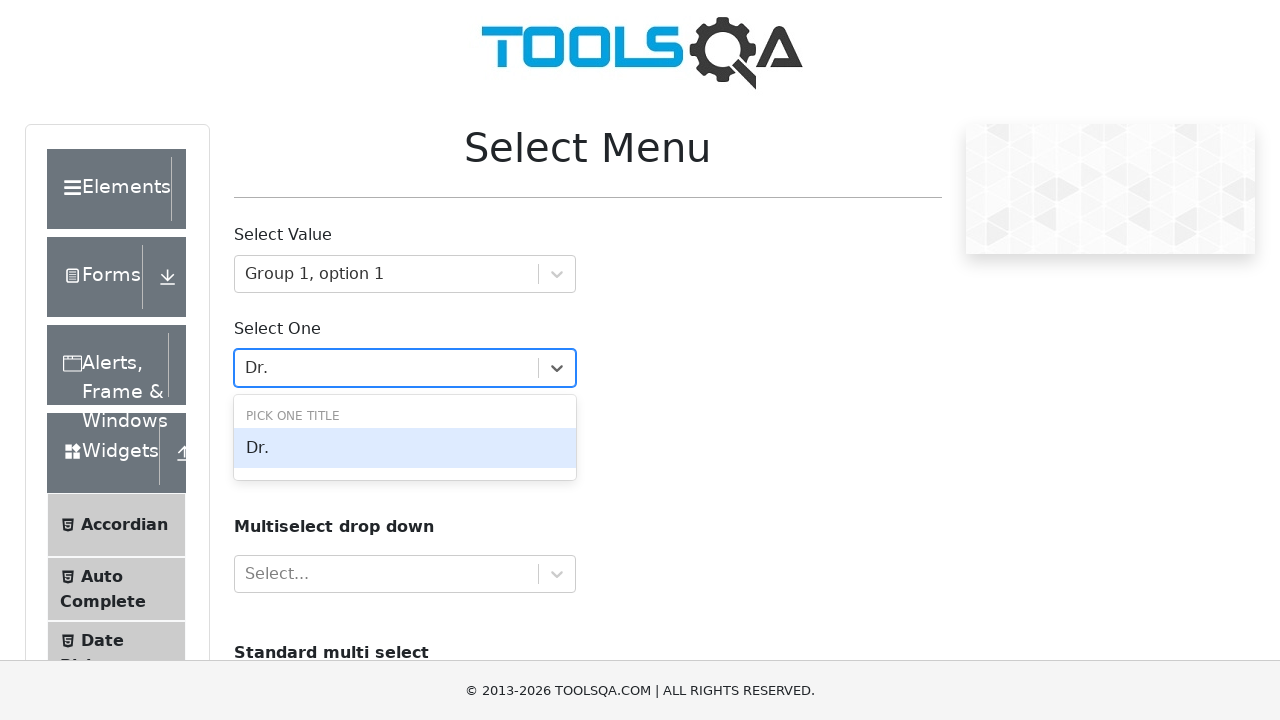

Pressed Enter to confirm title selection on #react-select-3-input
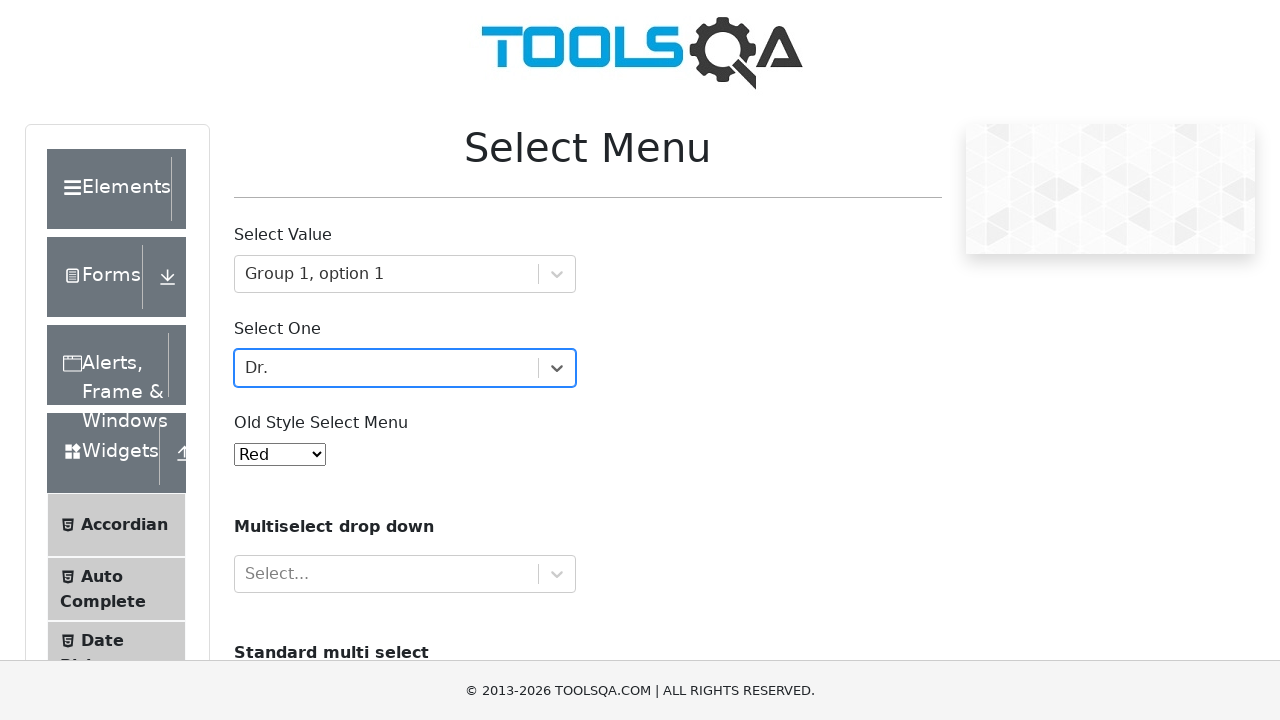

Selected option 4 from old-style select menu on #oldSelectMenu
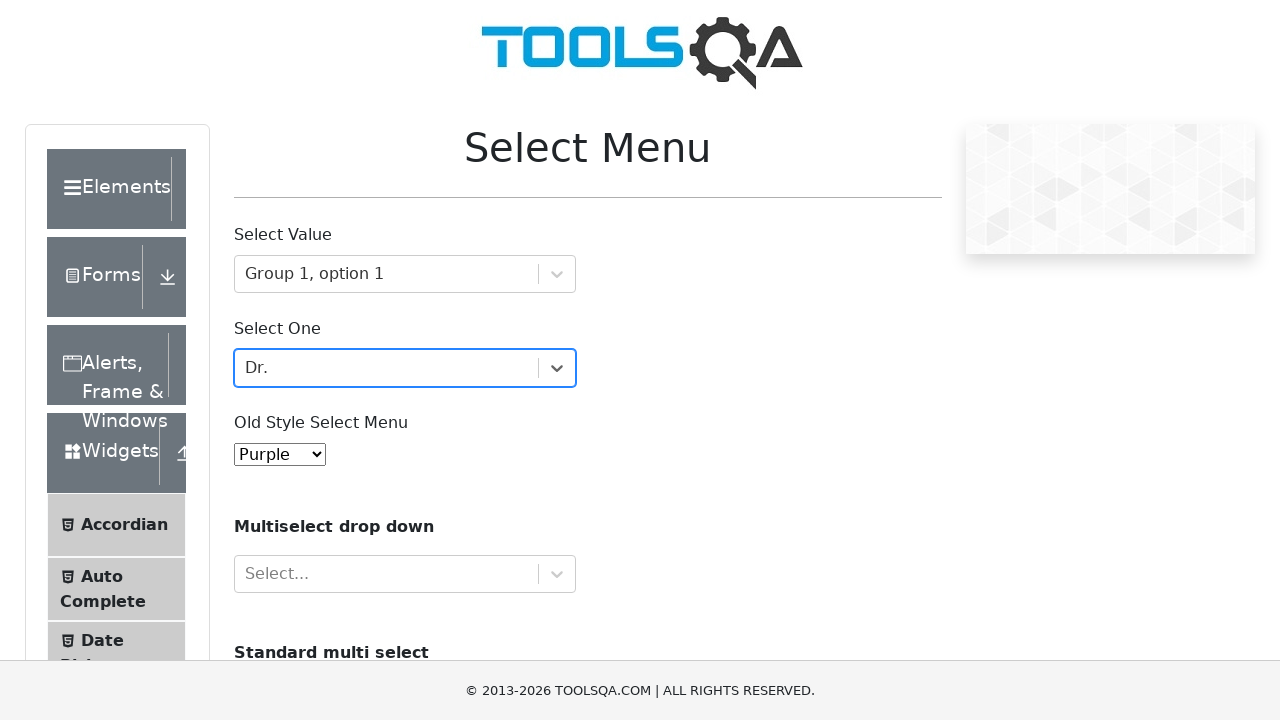

Pressed Tab to move from old-style select menu on #oldSelectMenu
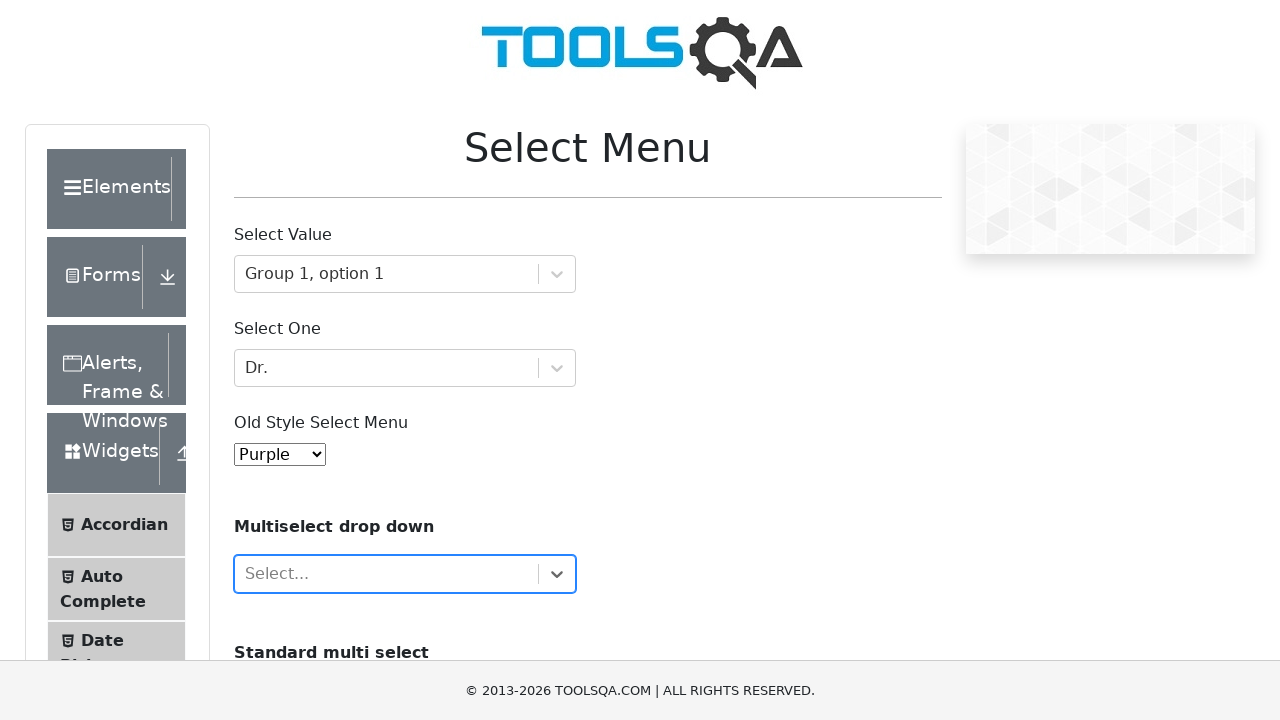

Filled multi-select color dropdown with 'Green' on #react-select-4-input
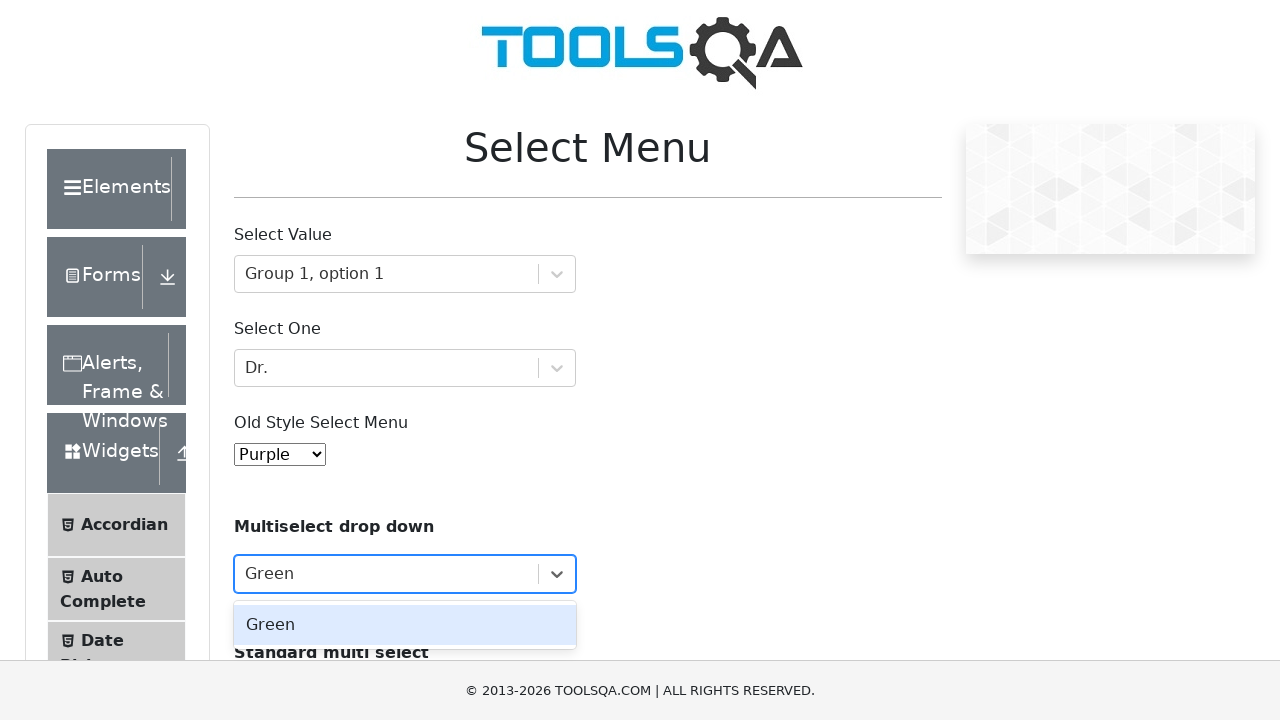

Pressed Enter to confirm color selection on #react-select-4-input
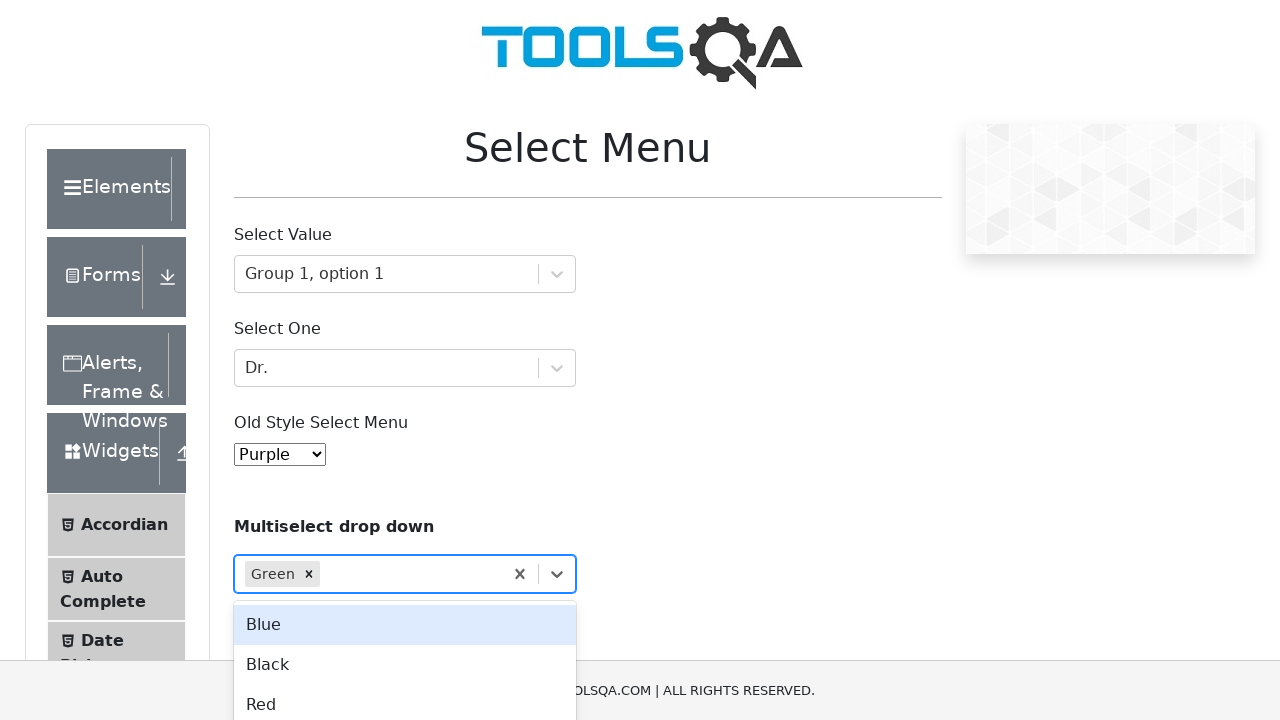

Pressed Tab to move away from multi-select field (1/4) on #react-select-4-input
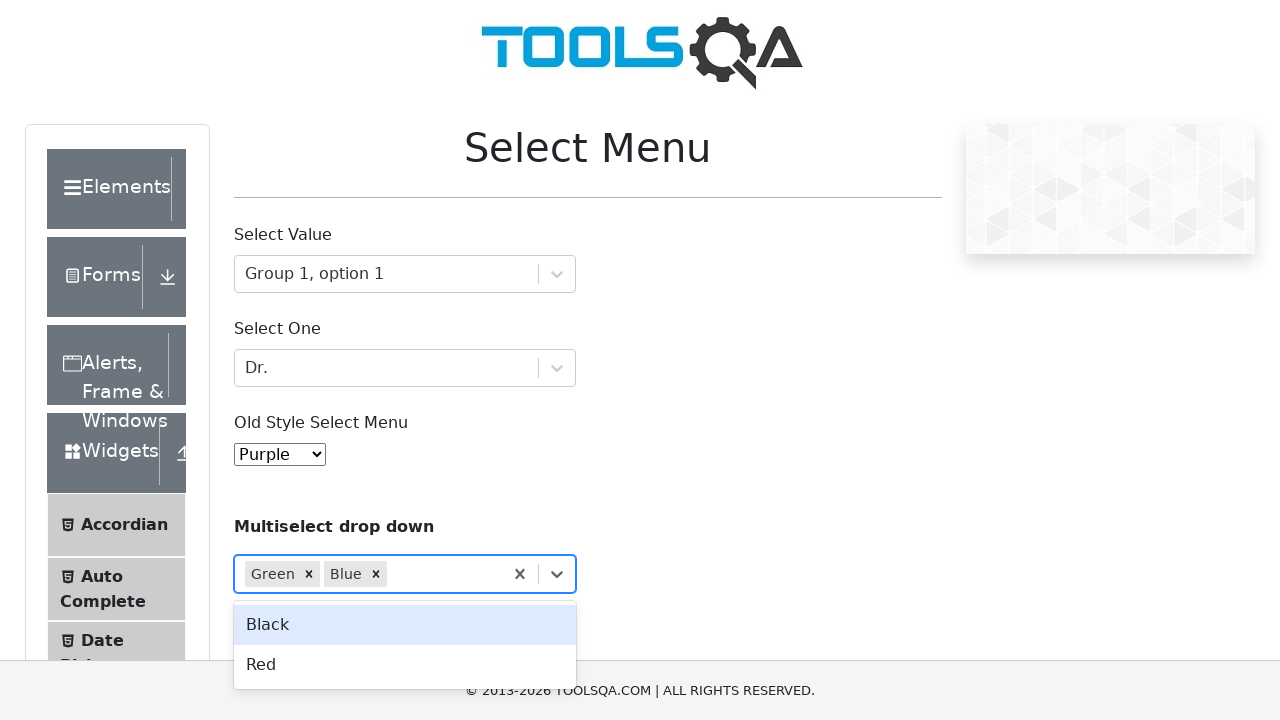

Pressed Tab to move away from multi-select field (2/4) on #react-select-4-input
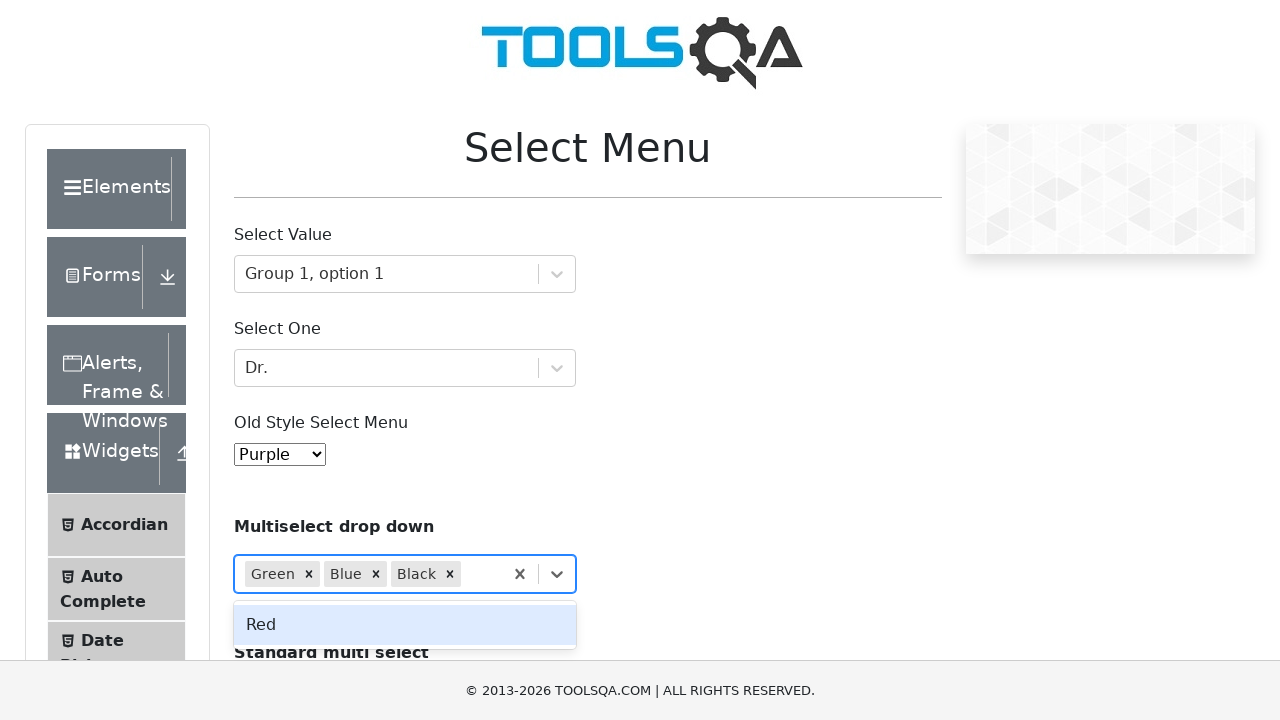

Pressed Tab to move away from multi-select field (3/4) on #react-select-4-input
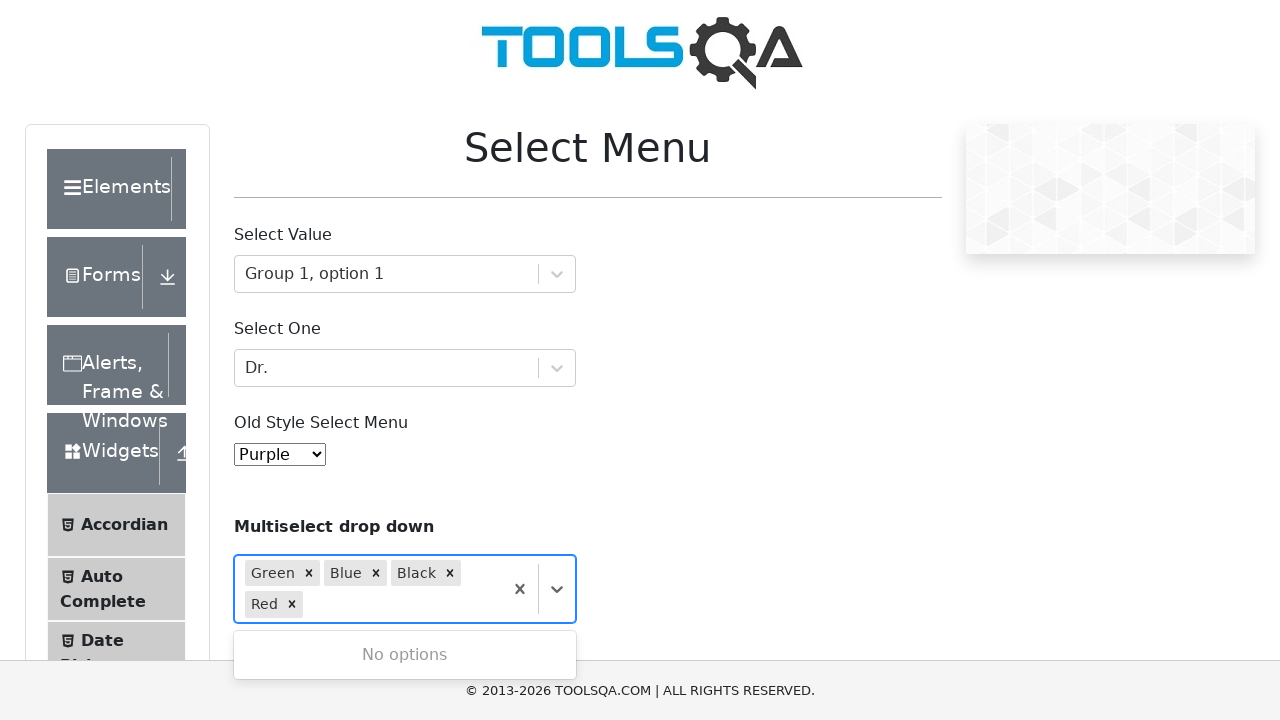

Pressed Tab to move away from multi-select field (4/4) on #react-select-4-input
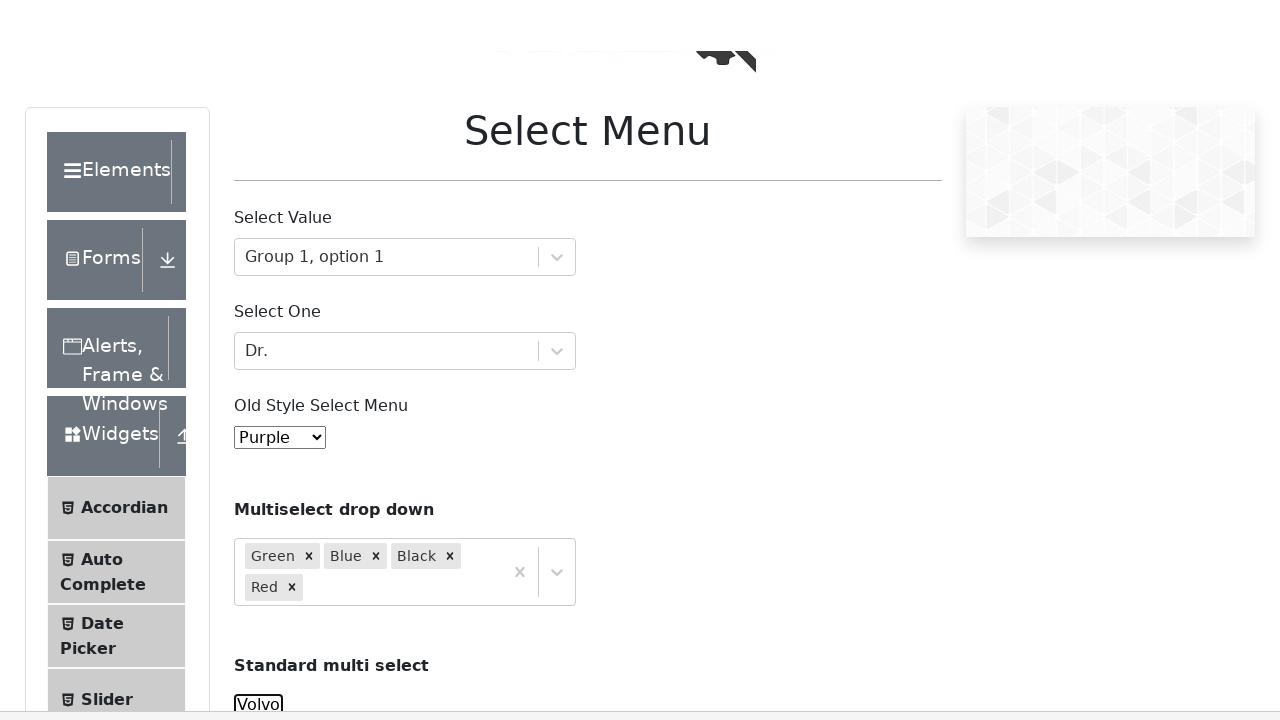

Selected 'volvo' from standard cars dropdown on #cars
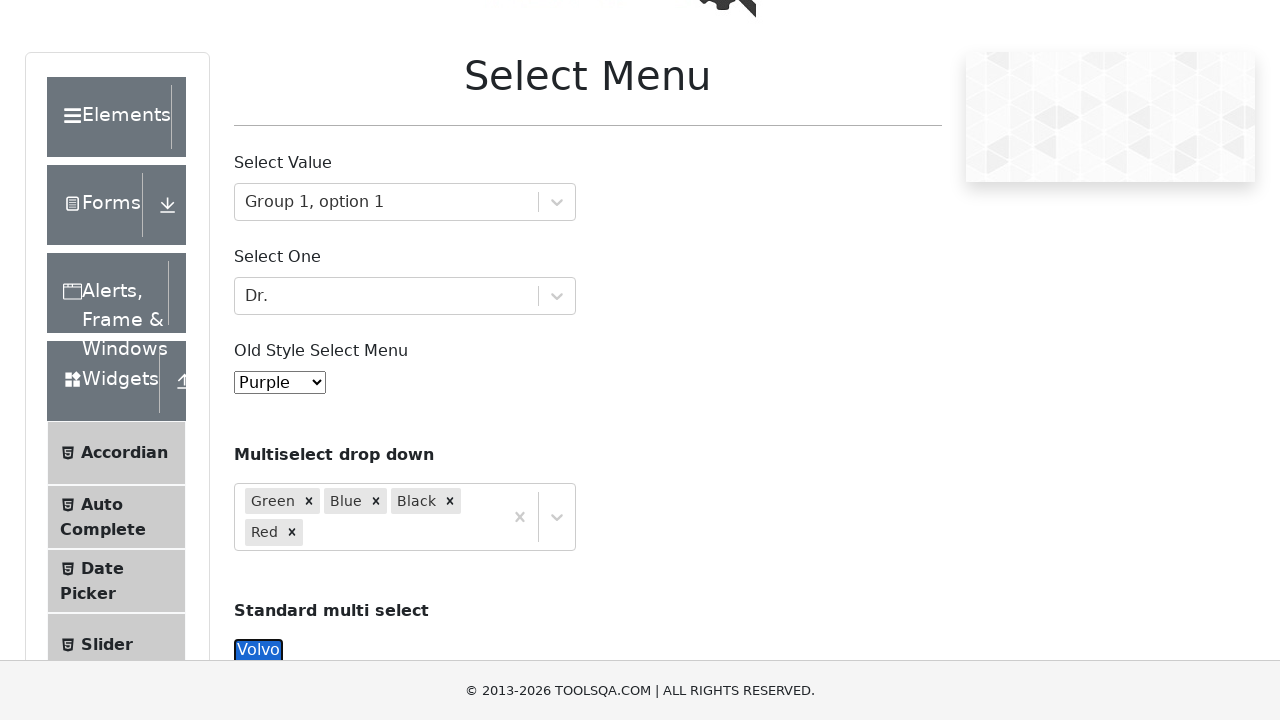

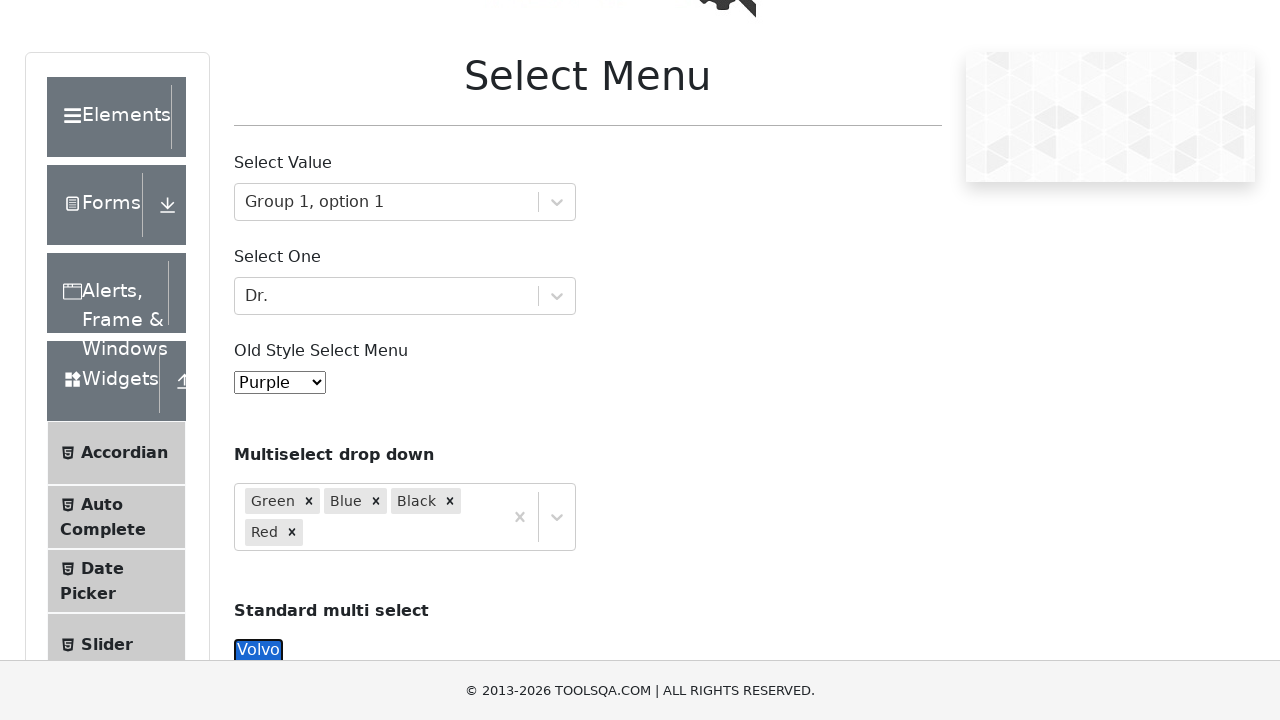